Tests dropdown button functionality by clicking the dropdown trigger and then clicking dropdown link items

Starting URL: https://formy-project.herokuapp.com/buttons

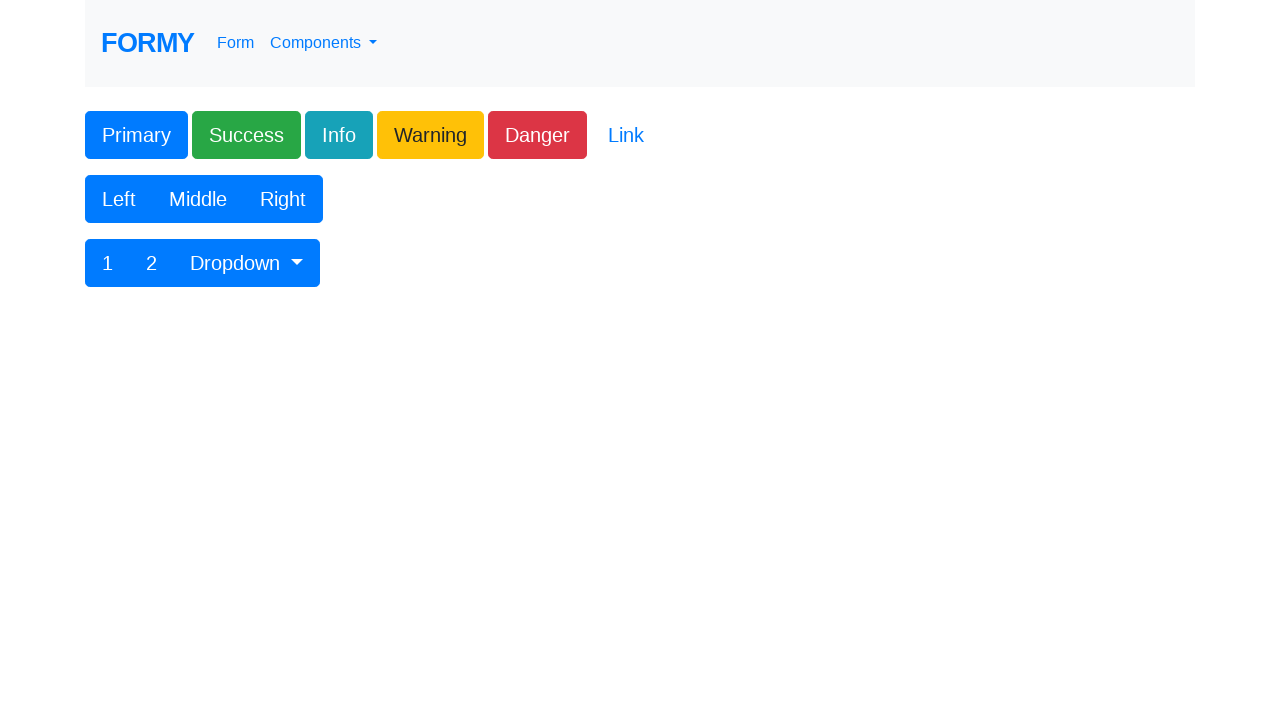

Waited for dropdown button #btnGroupDrop1 to be present
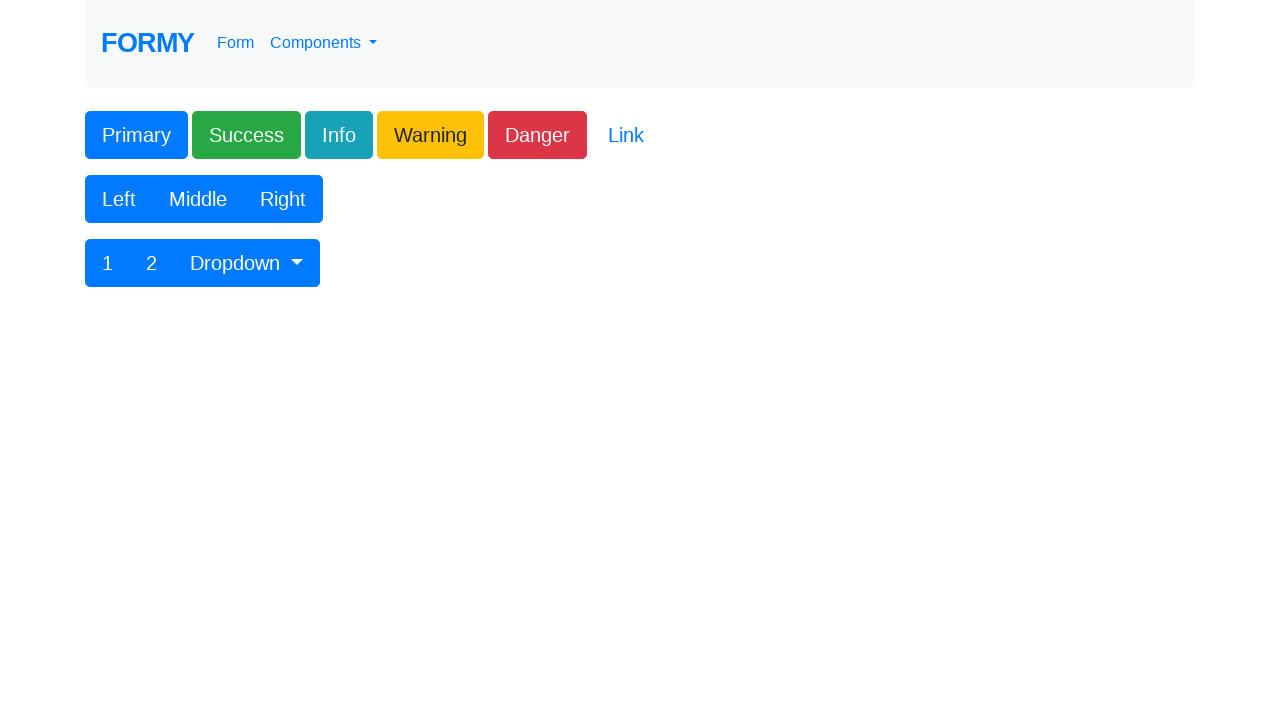

Located all dropdown link elements
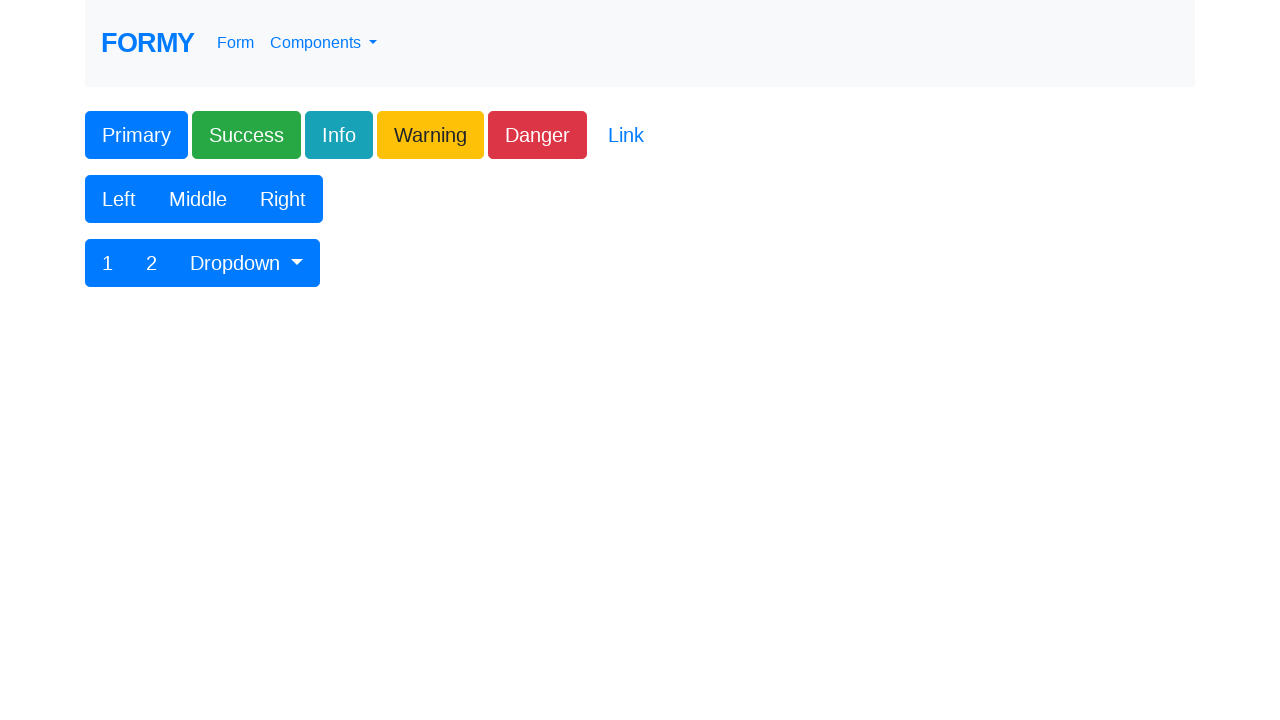

Selected first 2 dropdown links (total found: 2)
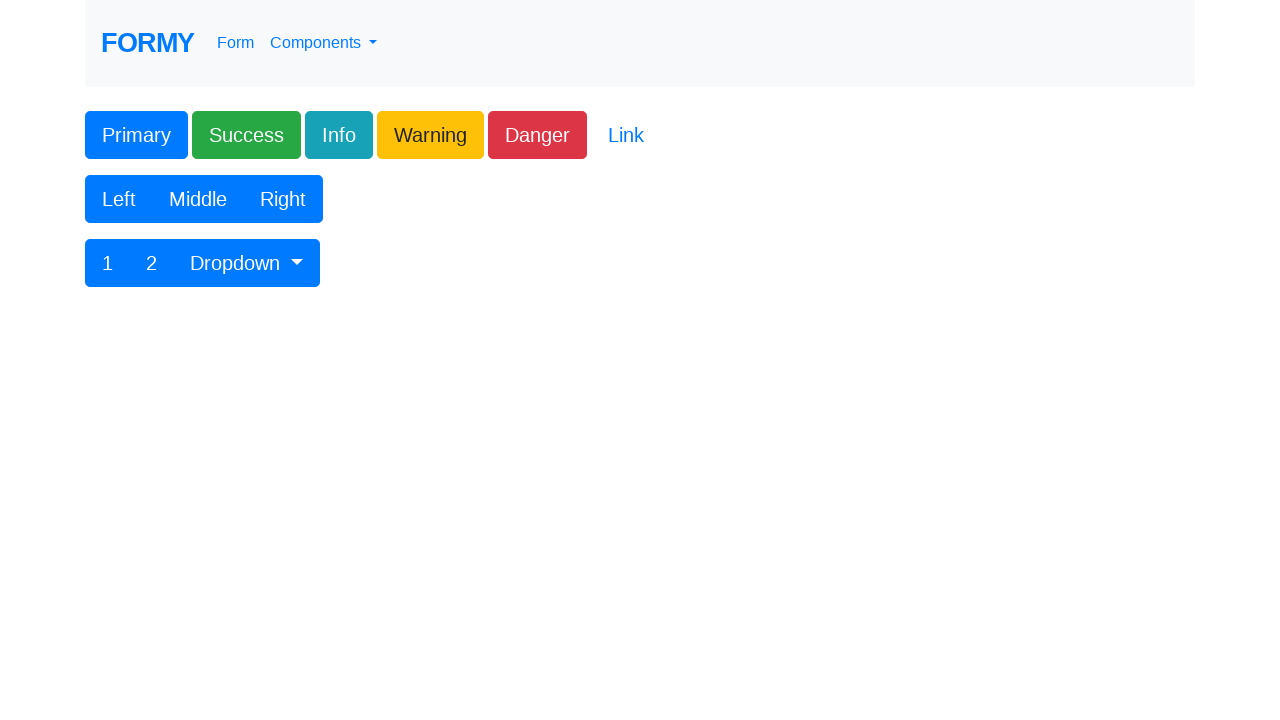

Clicked dropdown button #btnGroupDrop1 to open dropdown menu at (247, 263) on #btnGroupDrop1
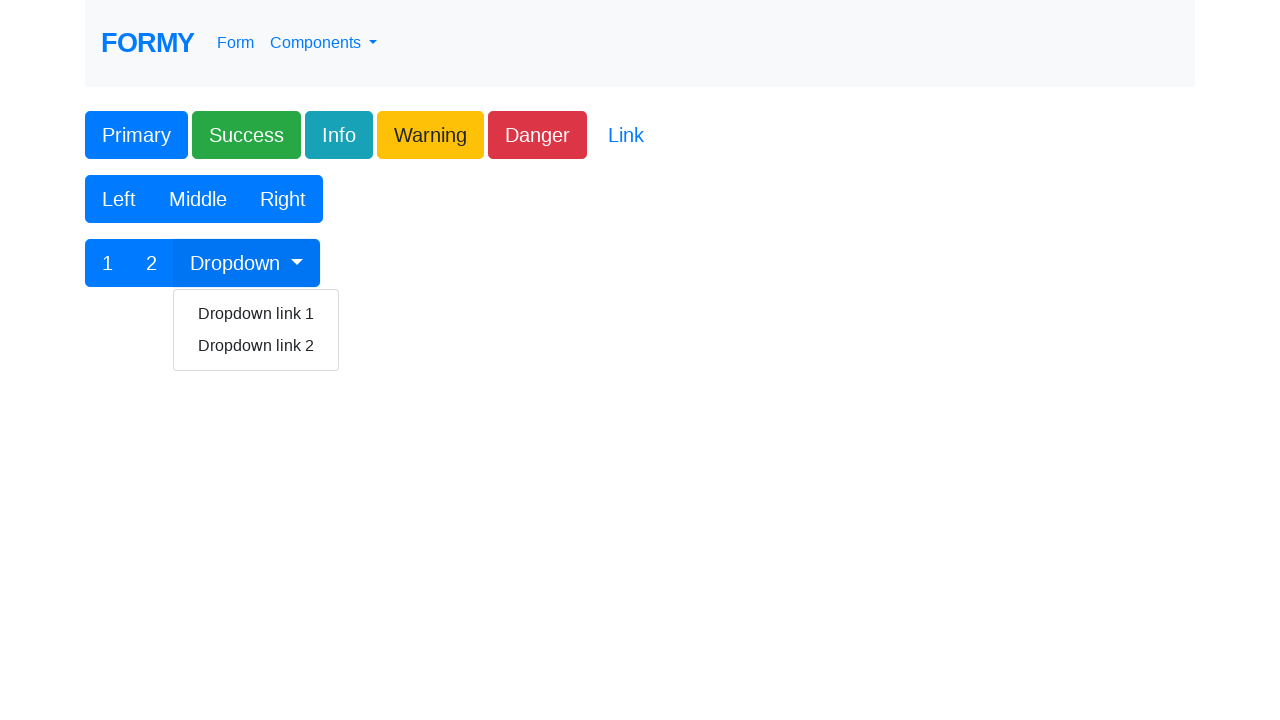

Clicked dropdown link item at (256, 314) on xpath=//a[starts-with(text(),'Dropdown link')] >> nth=0
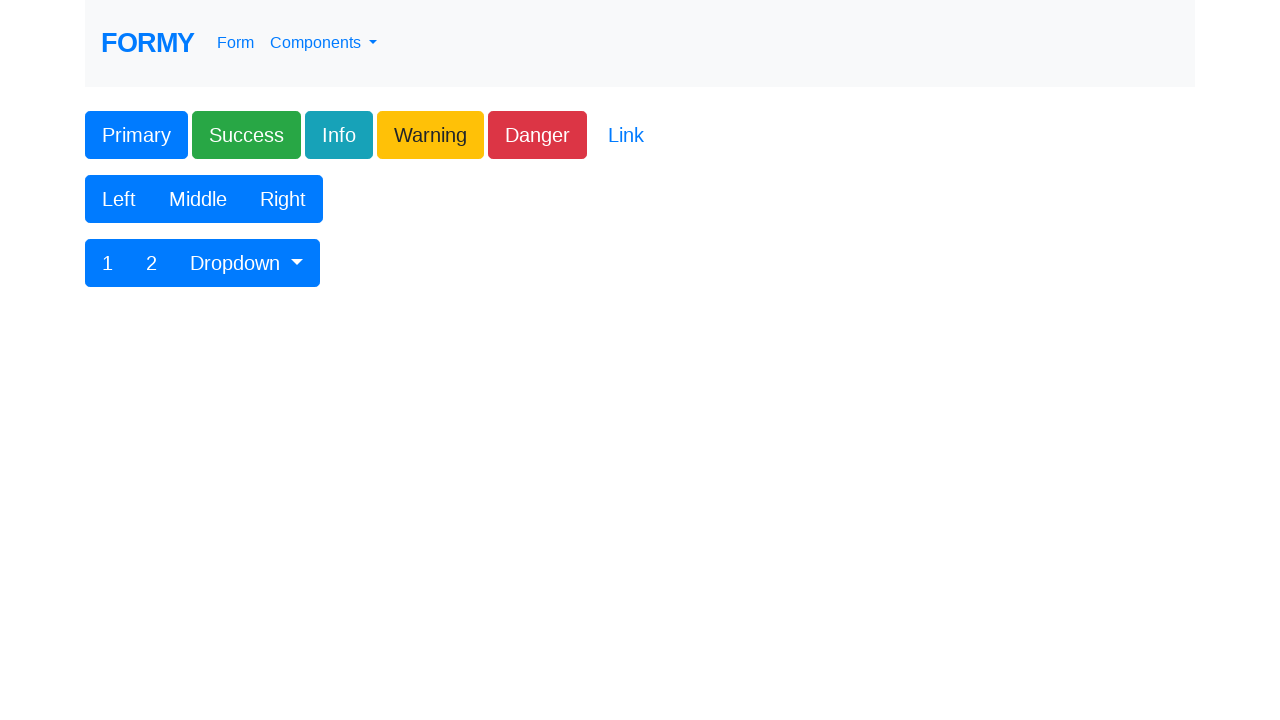

Clicked dropdown button #btnGroupDrop1 to open dropdown menu at (247, 263) on #btnGroupDrop1
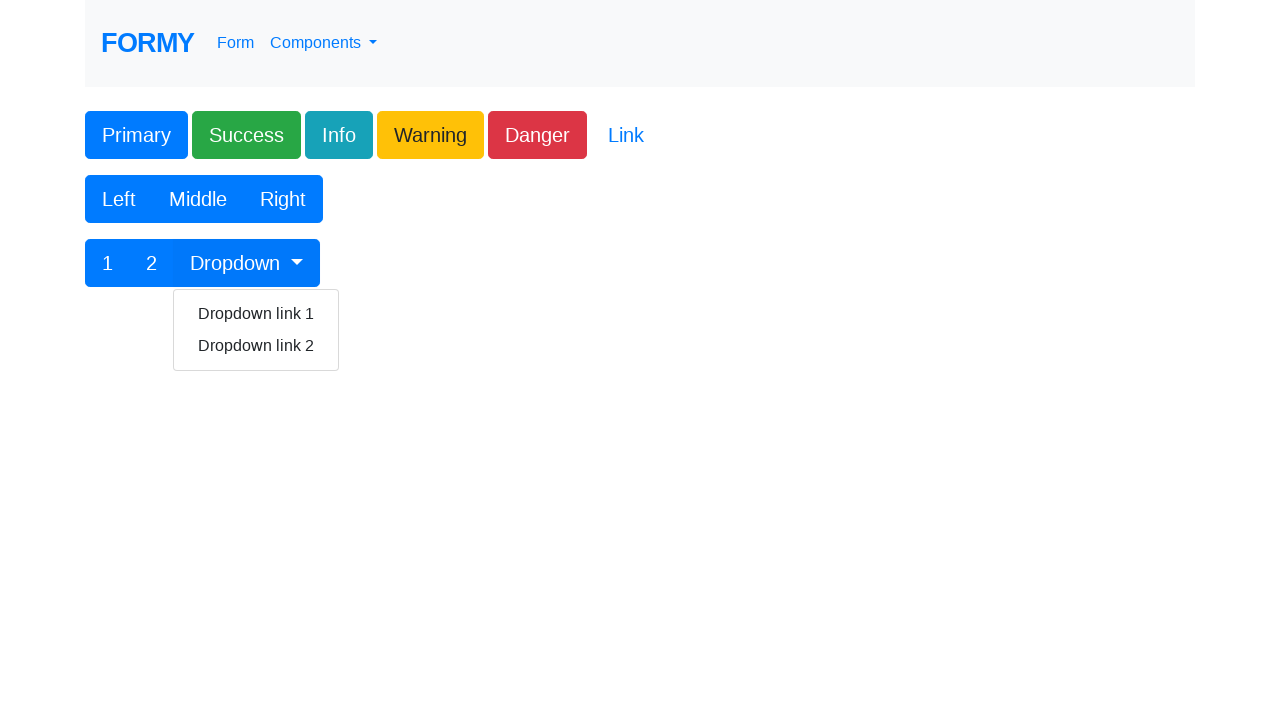

Clicked dropdown link item at (256, 346) on xpath=//a[starts-with(text(),'Dropdown link')] >> nth=1
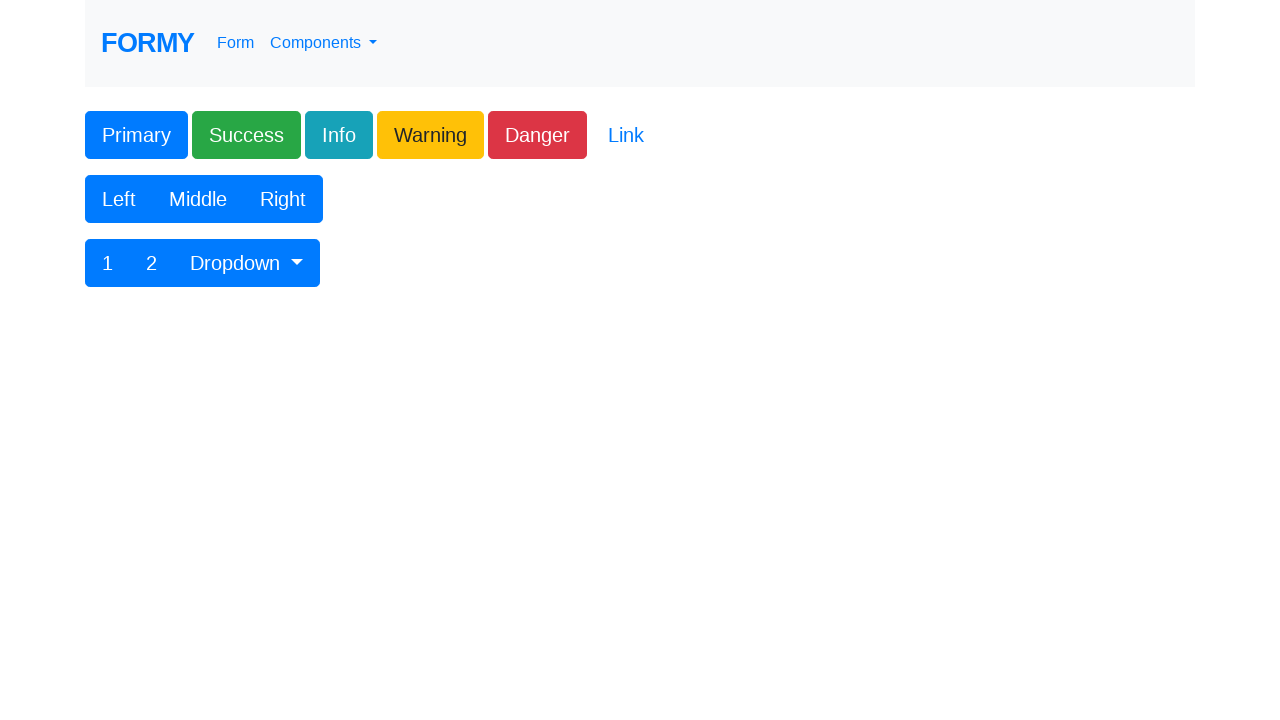

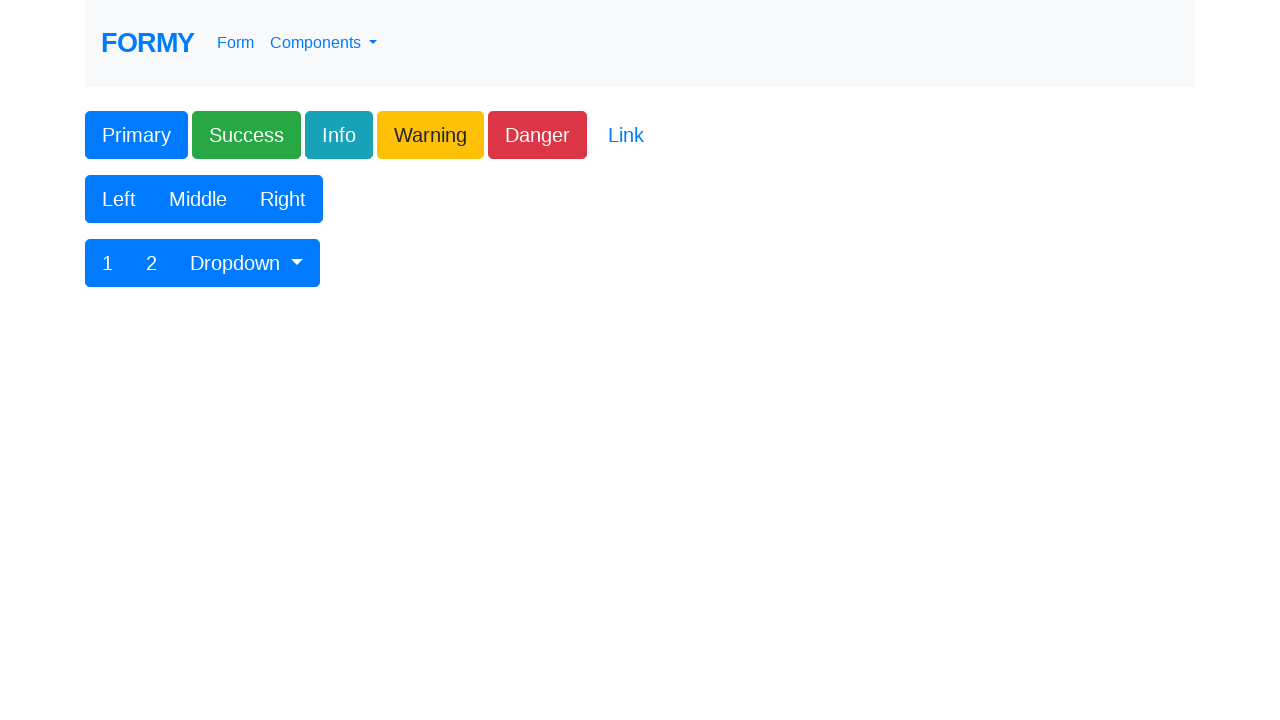